Tests checkbox functionality by clicking a checkbox and verifying its state

Starting URL: https://rahulshettyacademy.com/AutomationPractice/

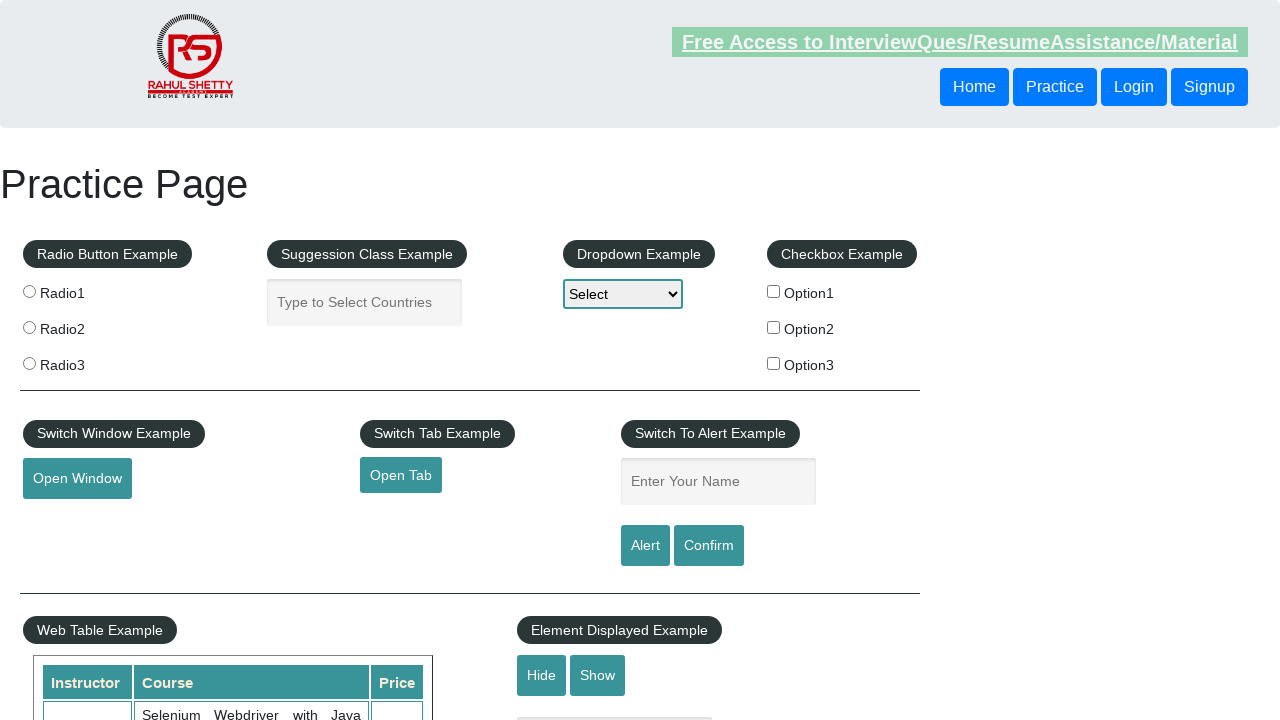

Clicked checkbox option 1 at (774, 291) on #checkBoxOption1
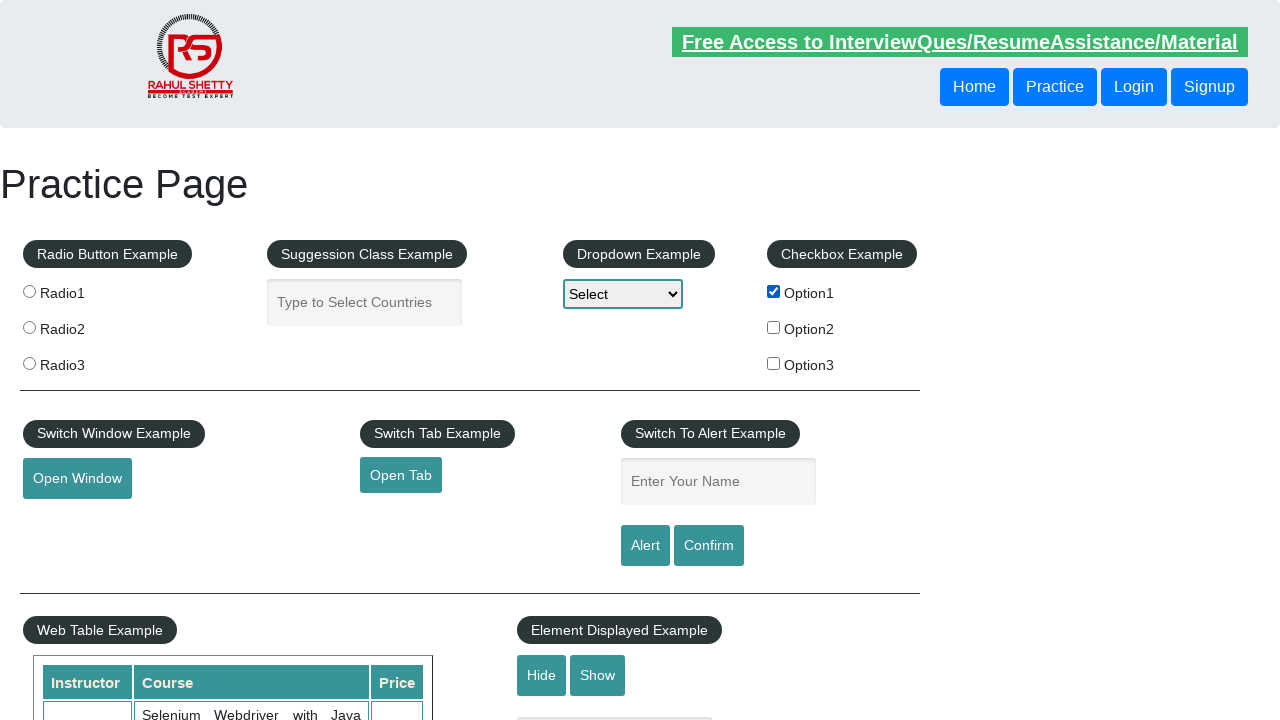

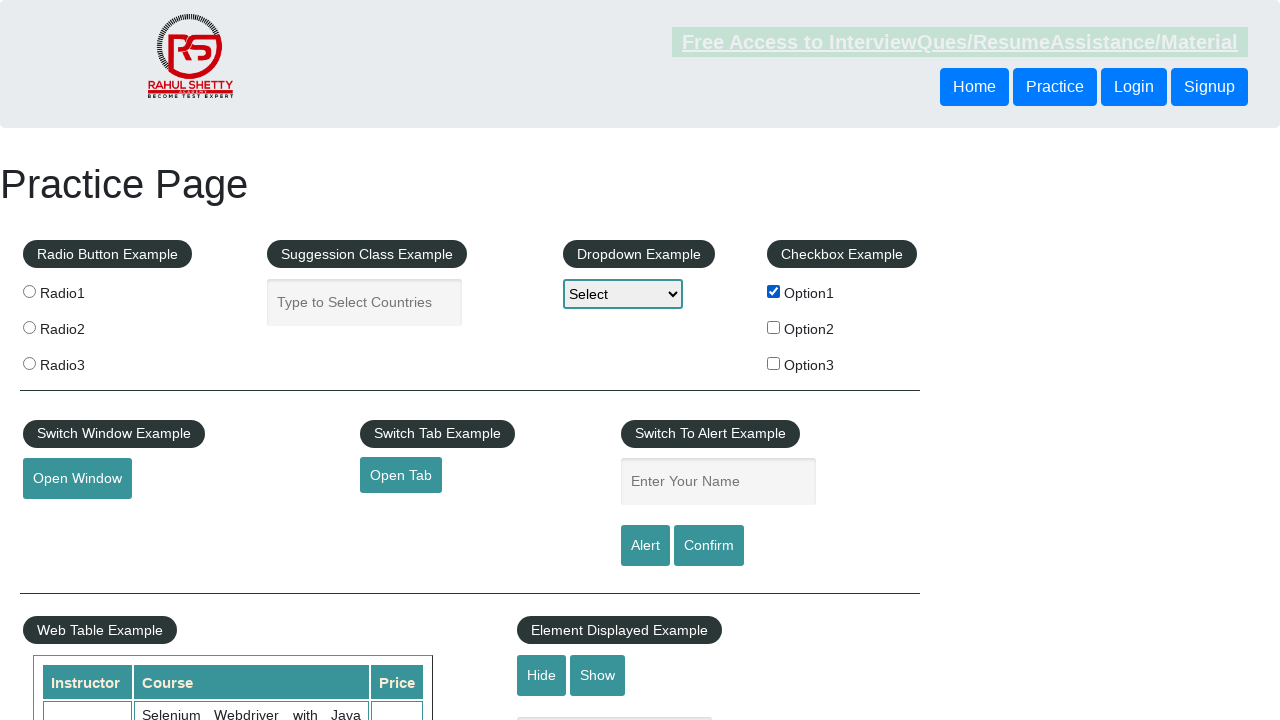